Visits the Demoblaze e-commerce demo site and verifies that navigation links are present on the page.

Starting URL: https://demoblaze.com/

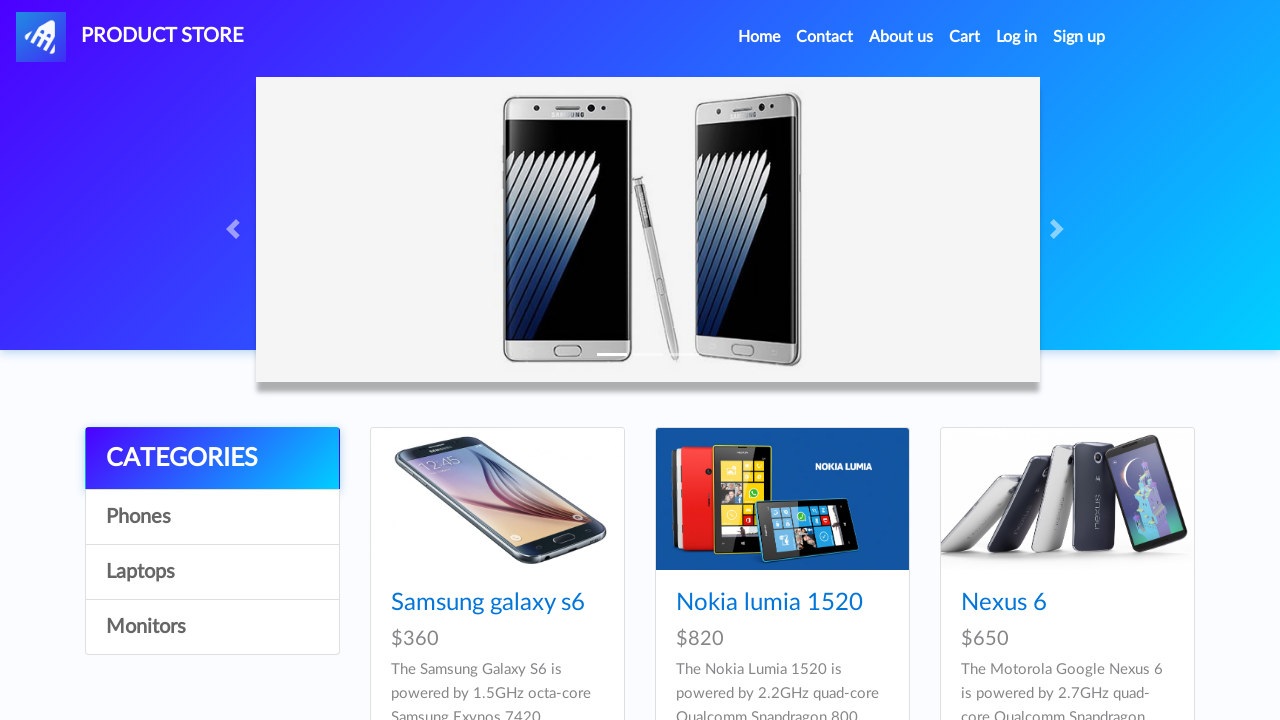

Navigated to https://demoblaze.com/
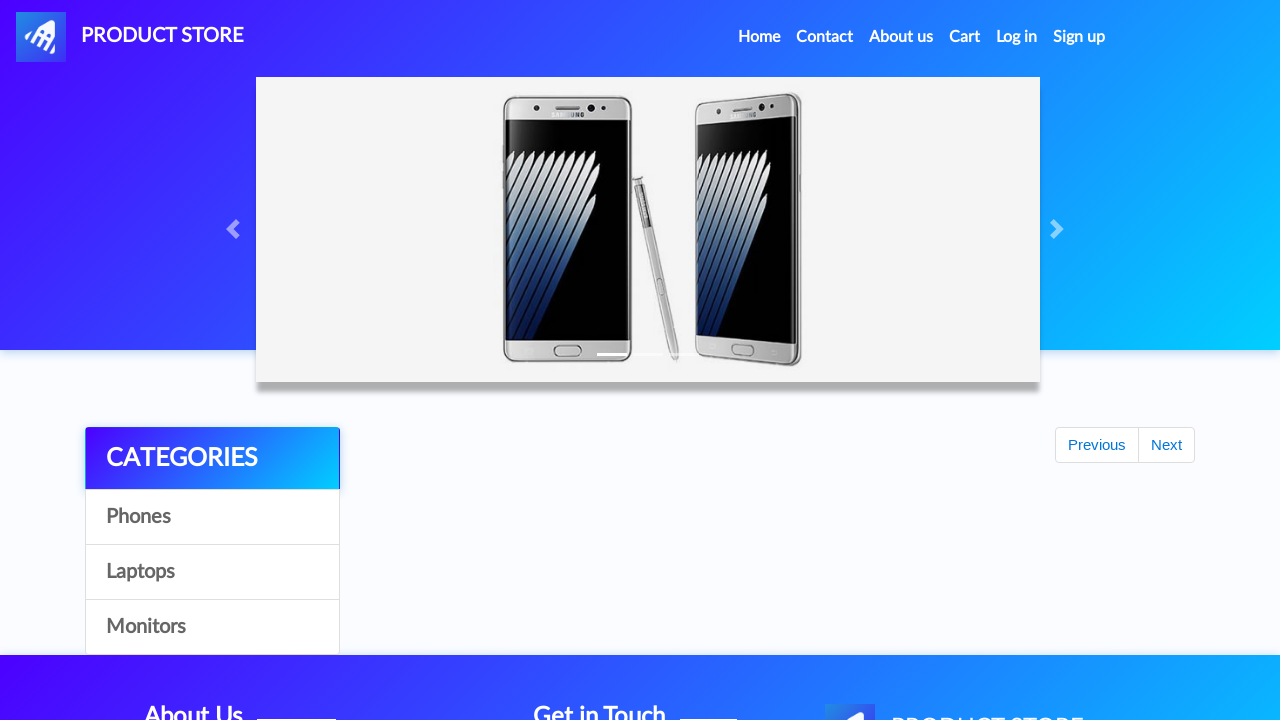

Navigation links loaded on the page
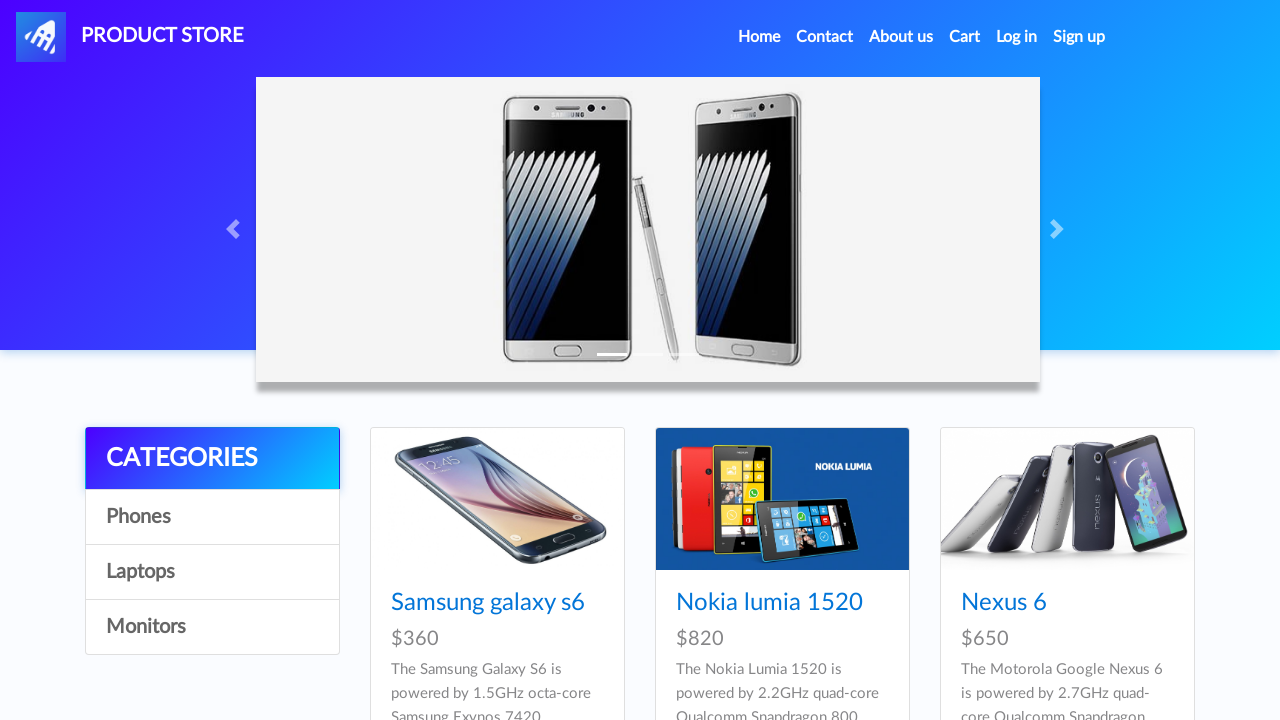

Verified 33 navigation links are present on the page
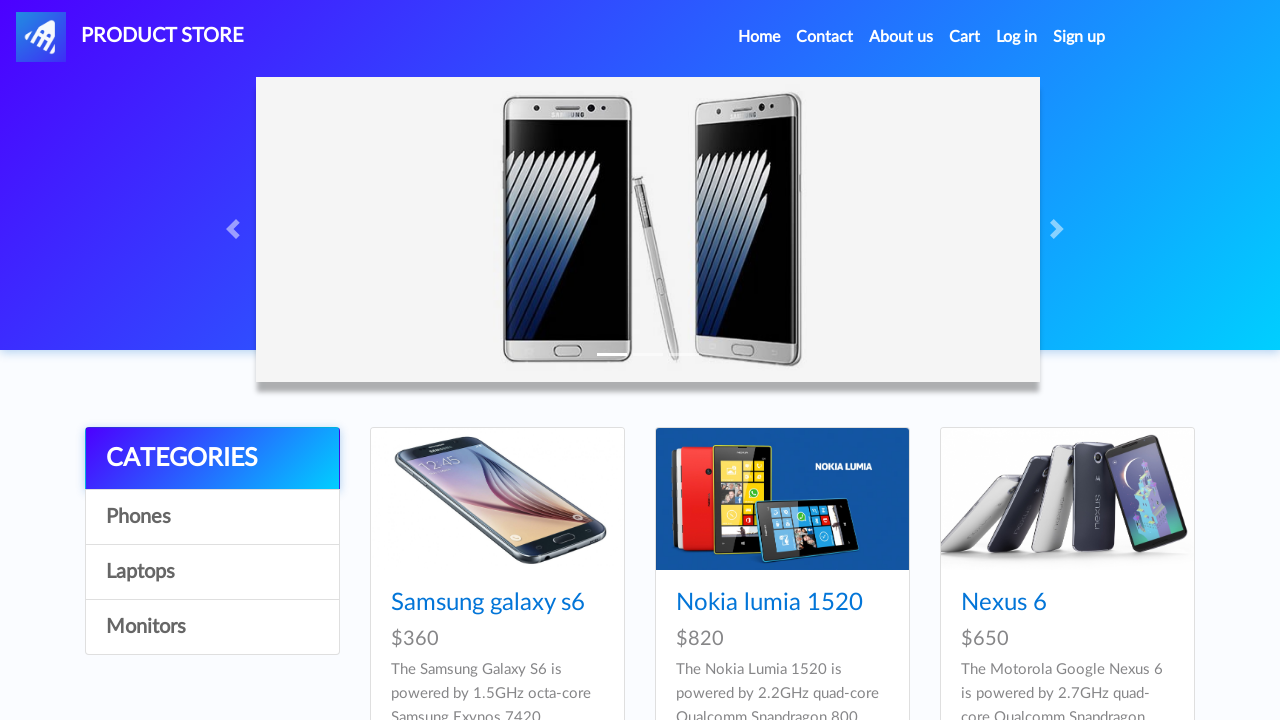

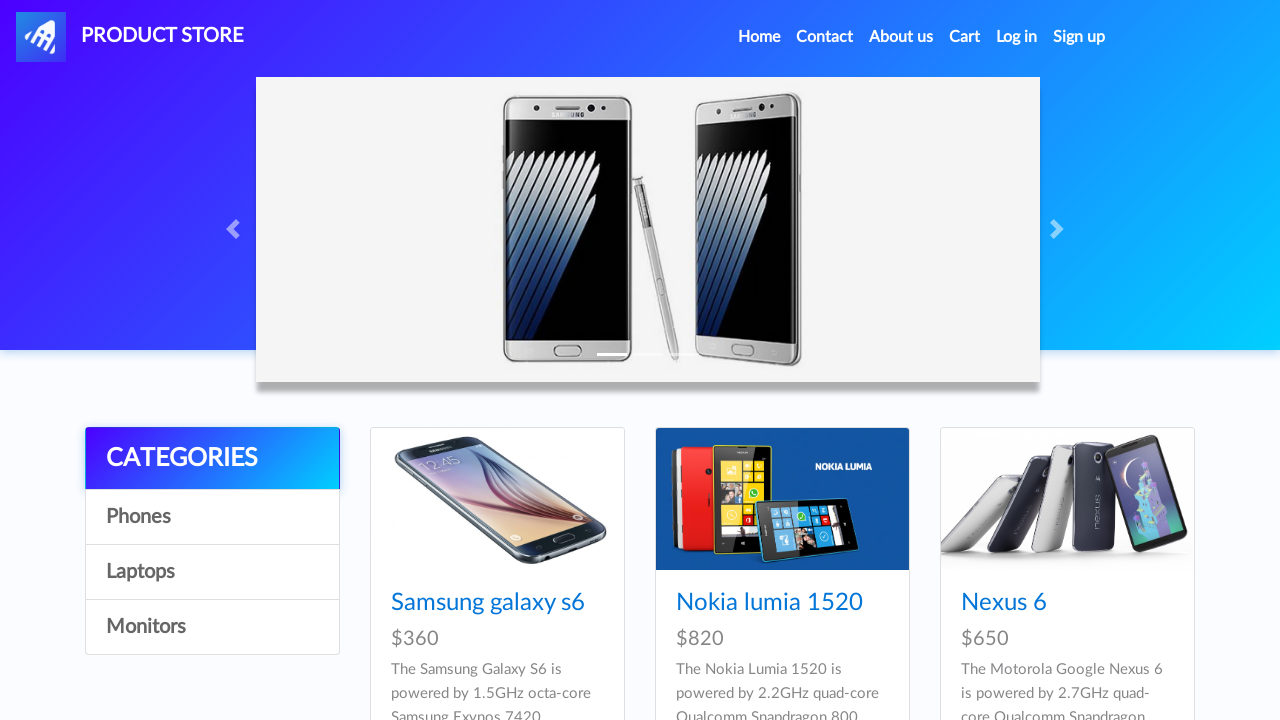